Tests file upload functionality by selecting a file and clicking the upload button, then verifies the success message

Starting URL: https://the-internet.herokuapp.com/upload

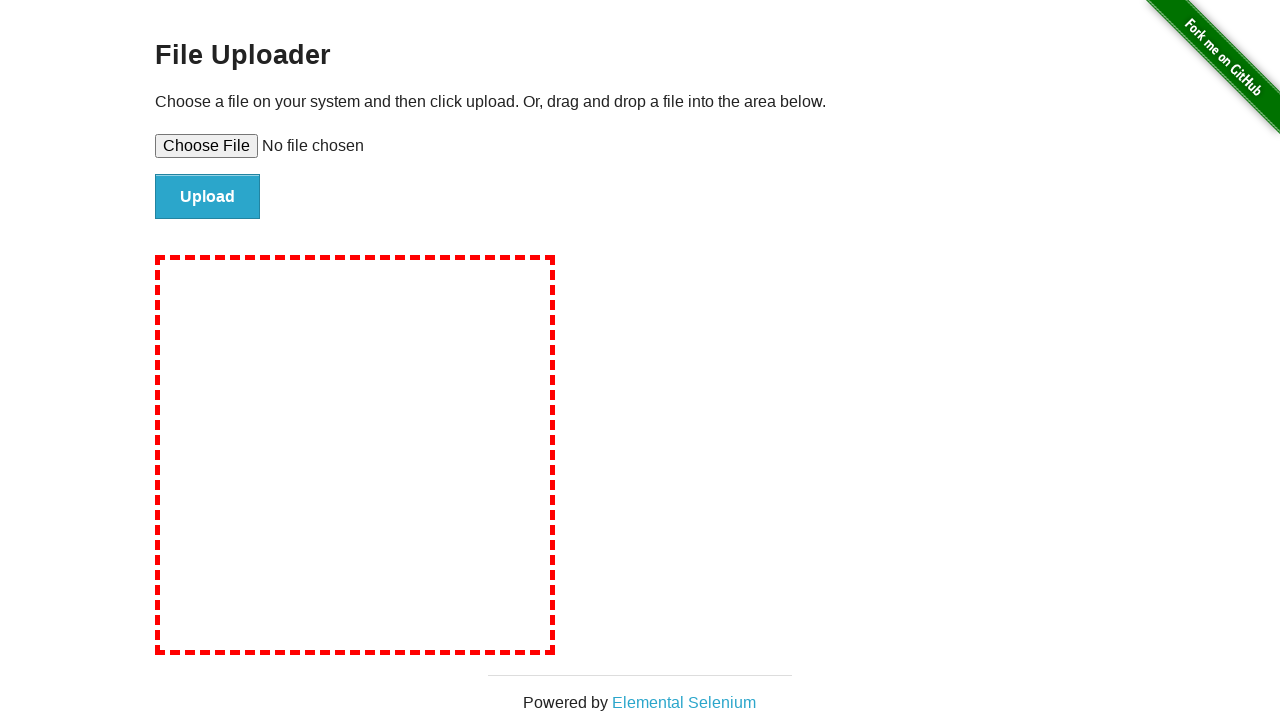

Set file input with temporary test file
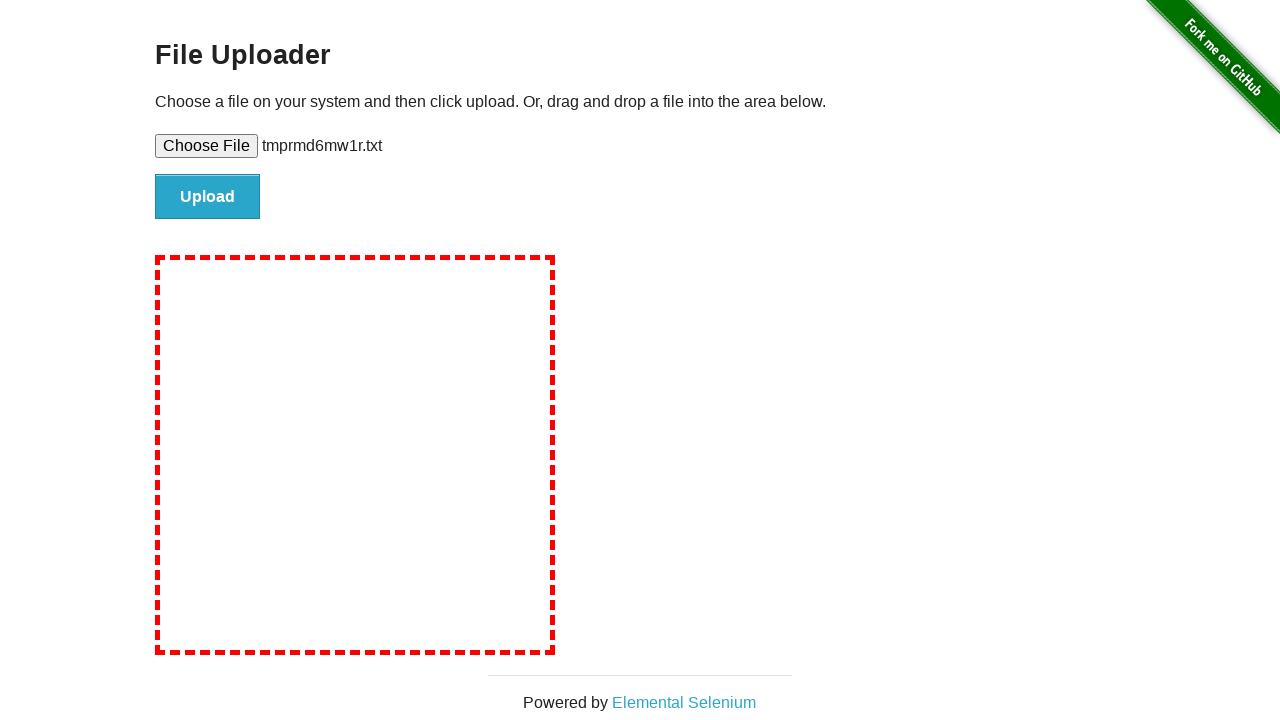

Clicked upload button at (208, 197) on #file-submit
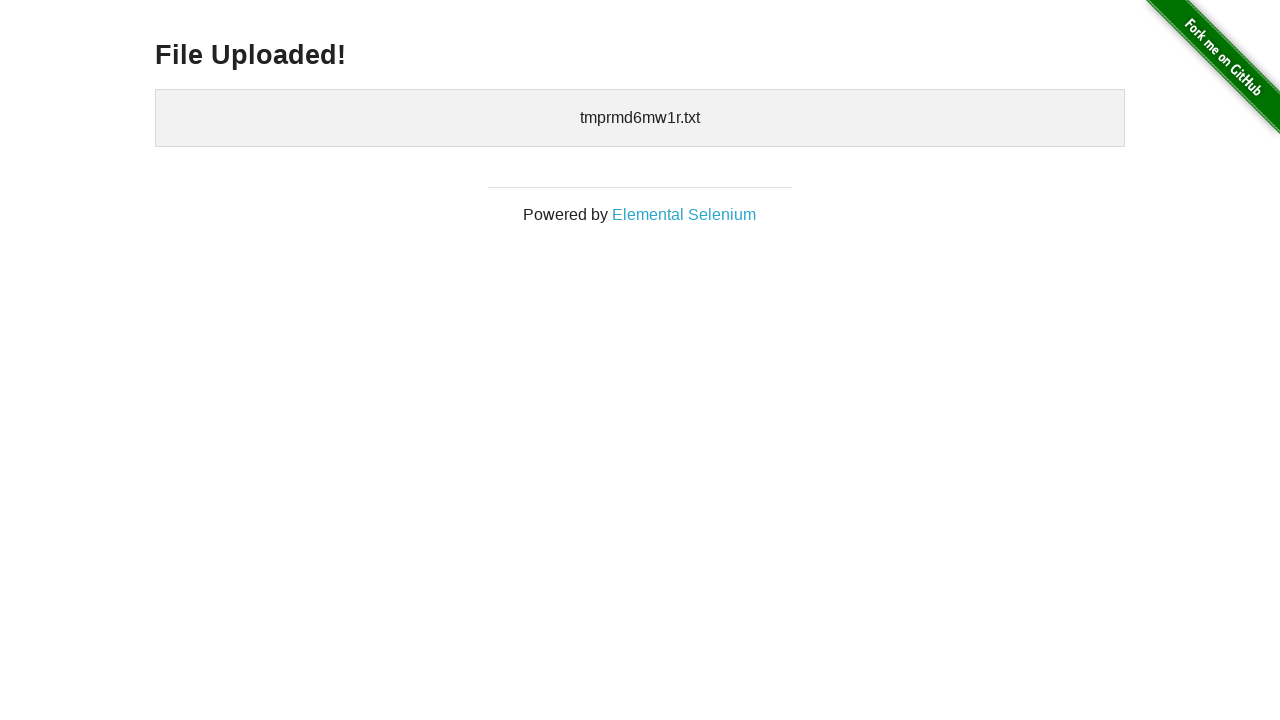

File upload success message appeared
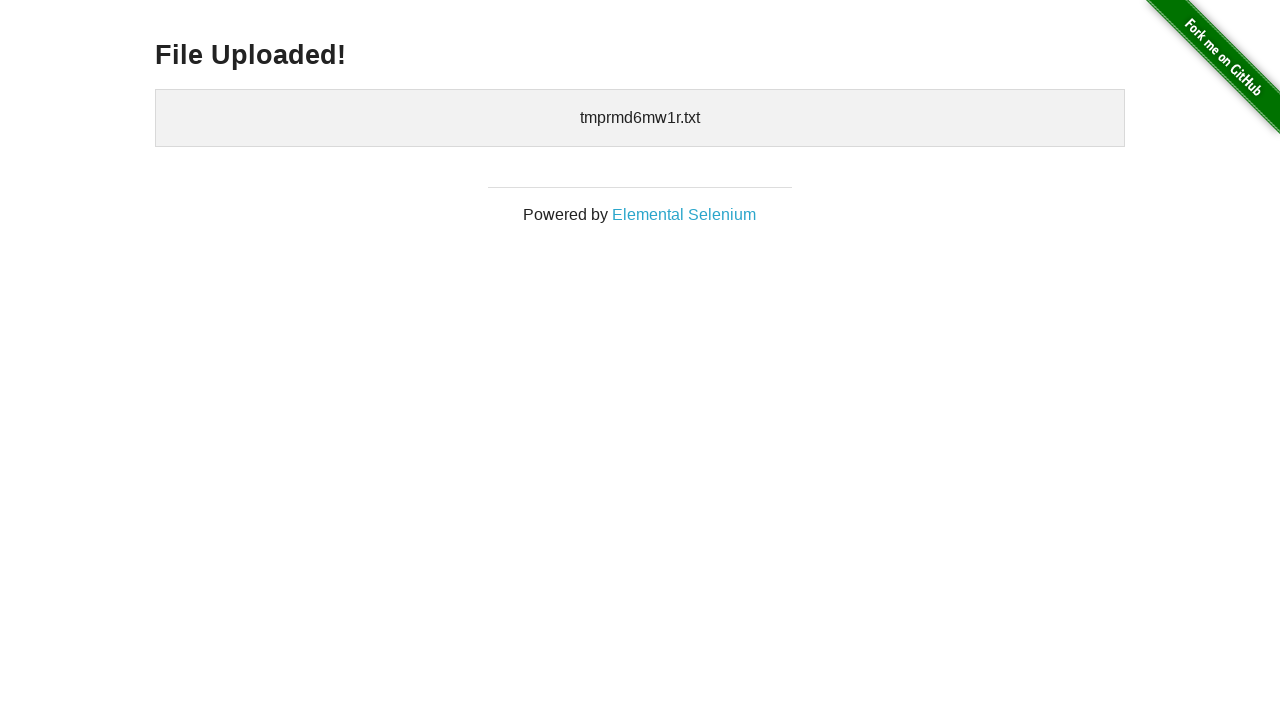

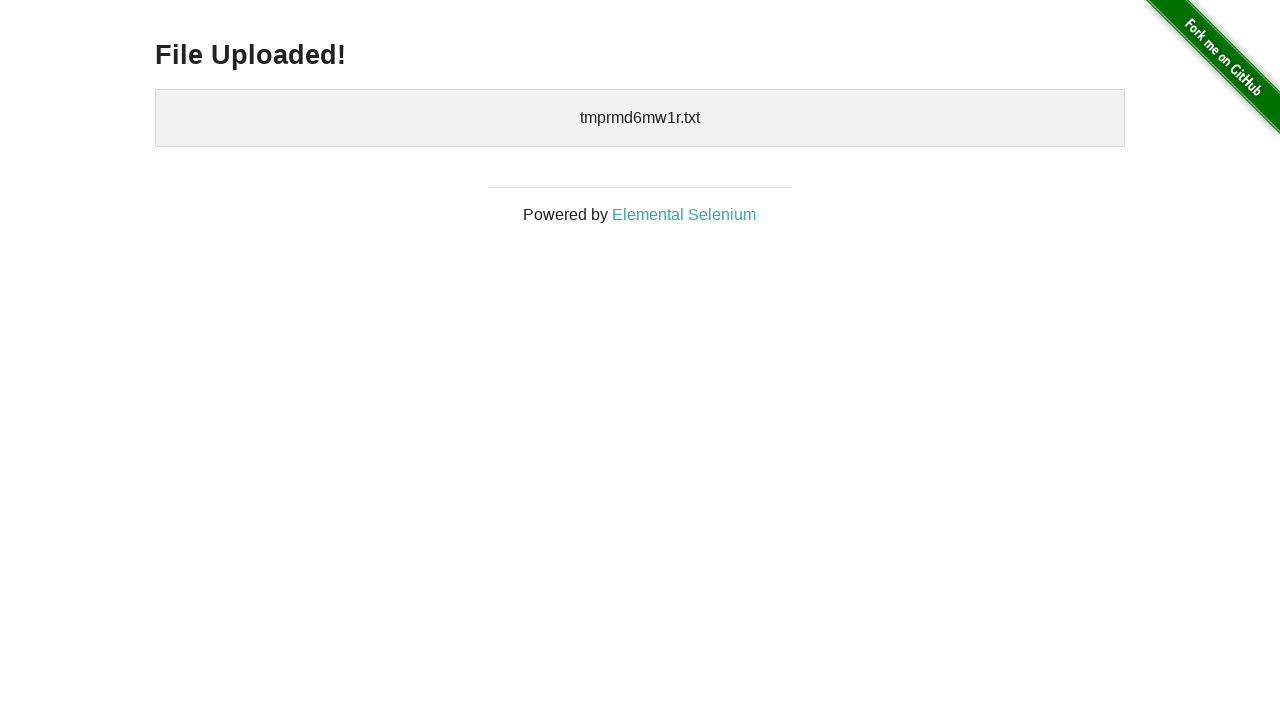